Tests Exit Intent by navigating to the page and moving cursor to trigger exit intent behavior

Starting URL: https://the-internet.herokuapp.com/

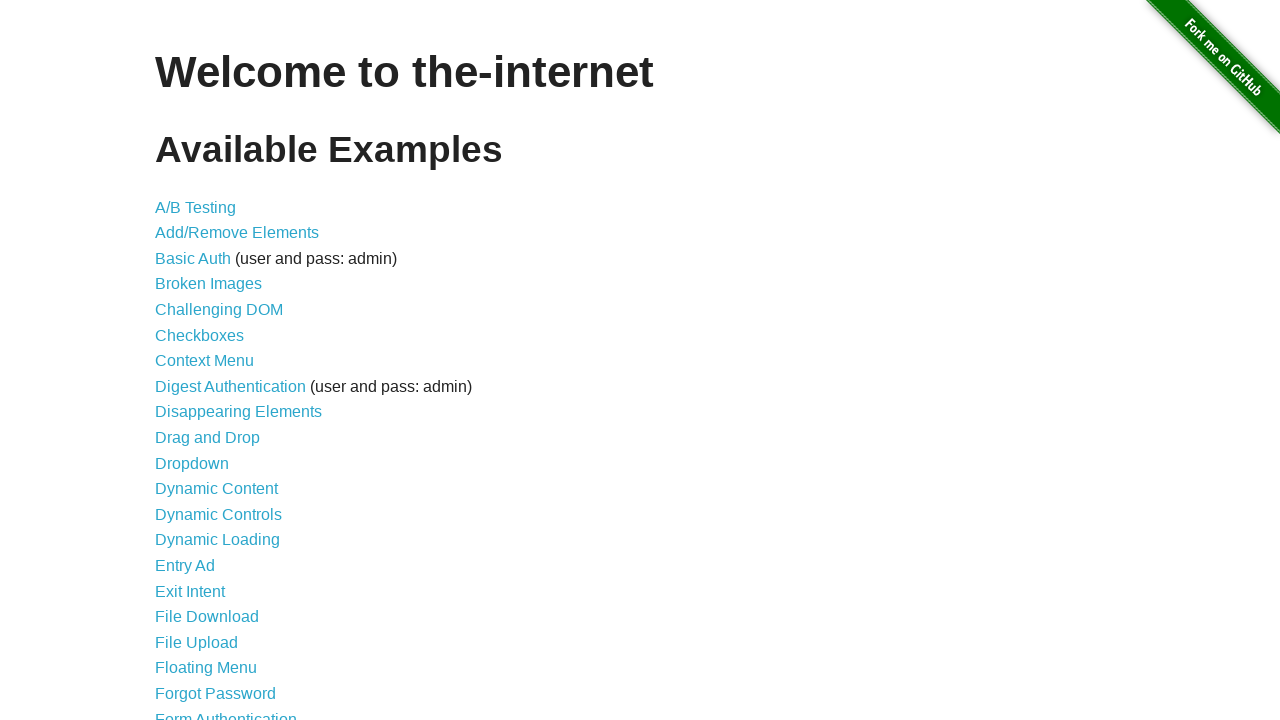

Clicked on Exit Intent link at (190, 591) on xpath=//*[contains(text(), 'Exit Intent')]
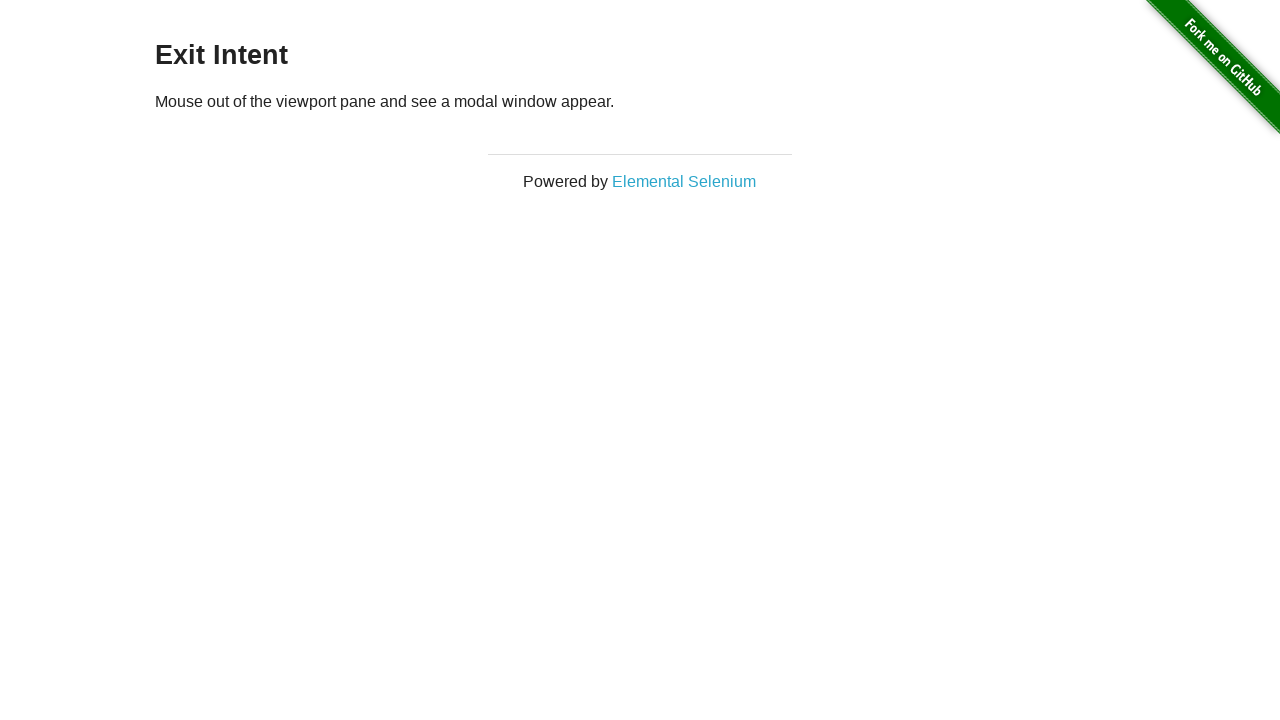

Exit Intent page loaded, Elemental Selenium text appeared
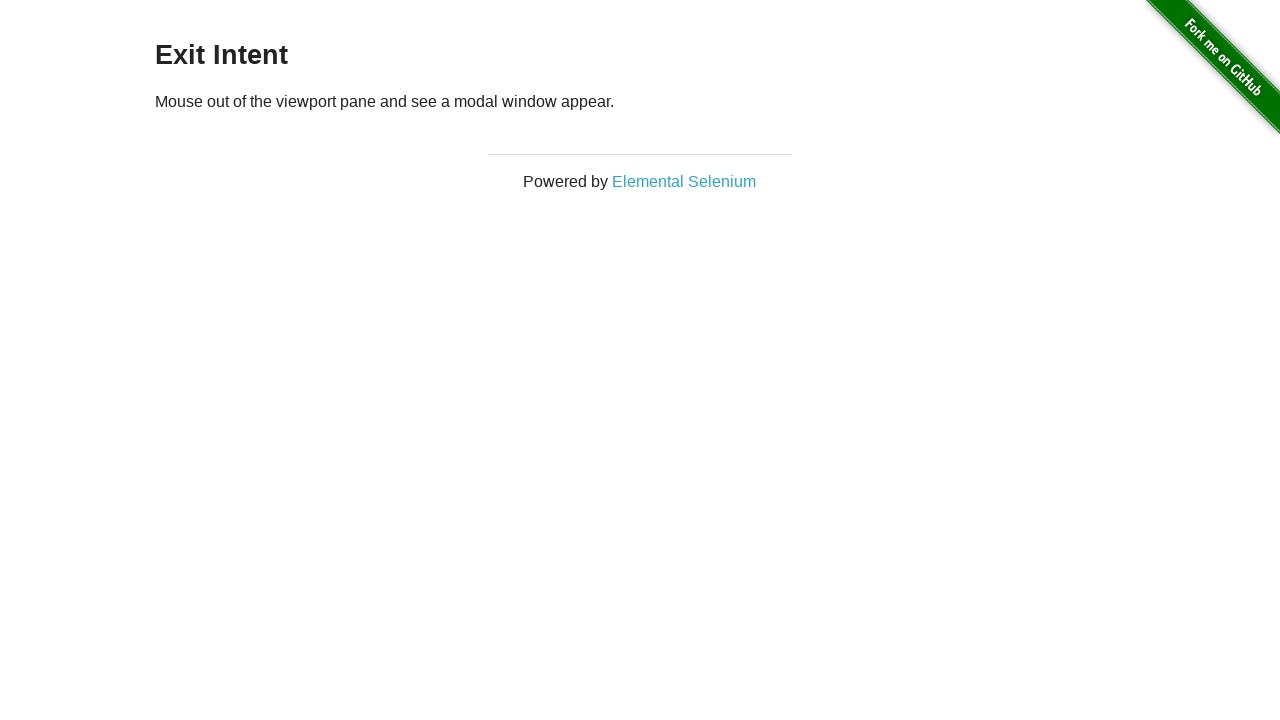

Waited 2 seconds for page to fully load
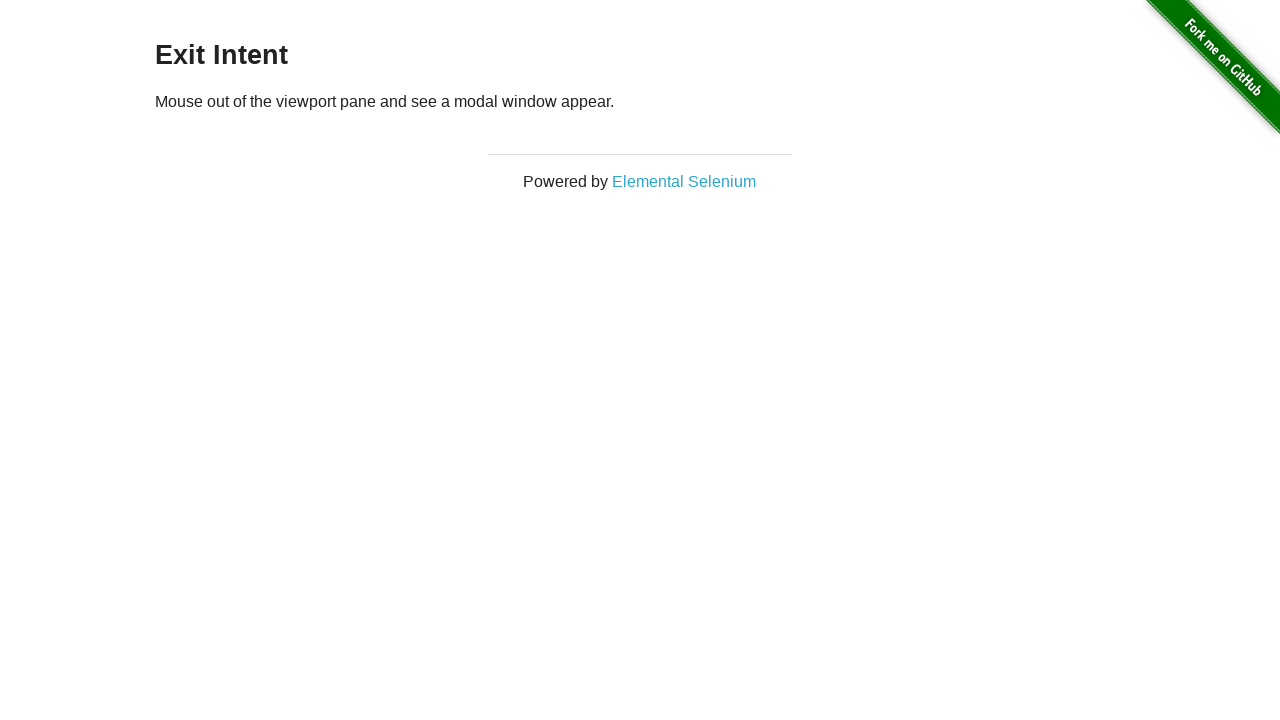

Moved mouse cursor to top of viewport to trigger exit intent at (500, 0)
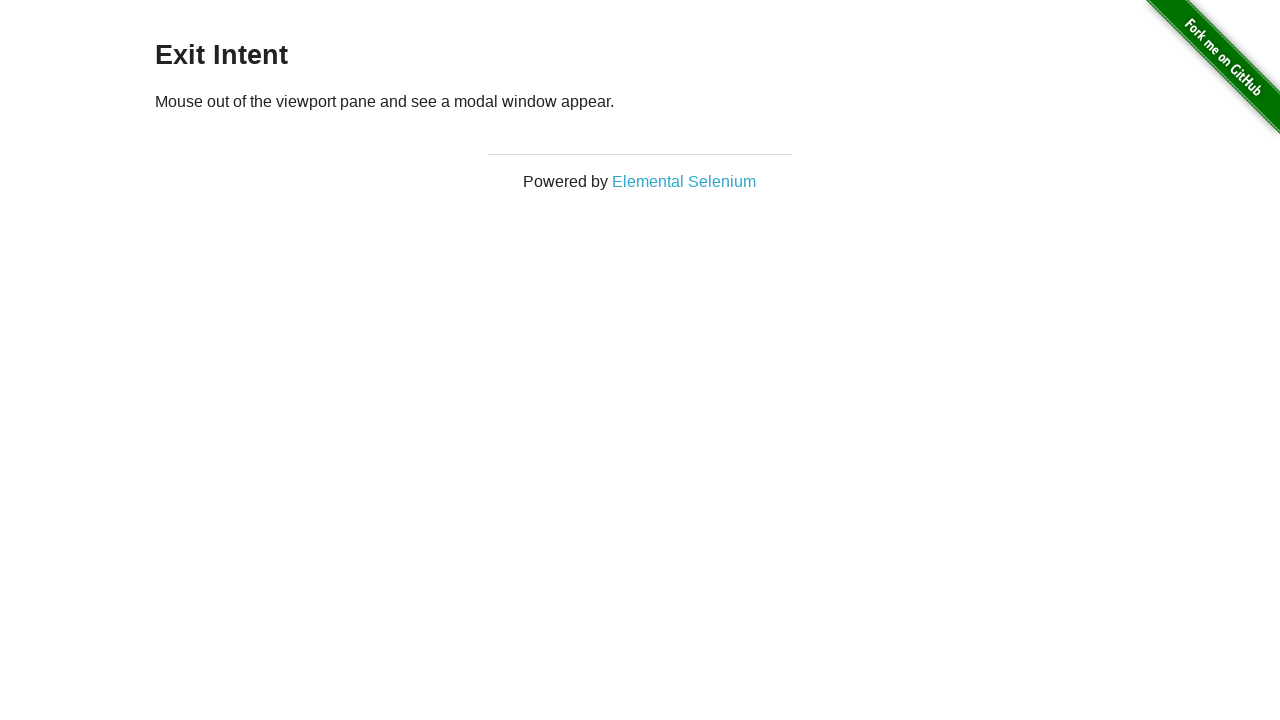

Waited 1 second for exit intent modal to appear
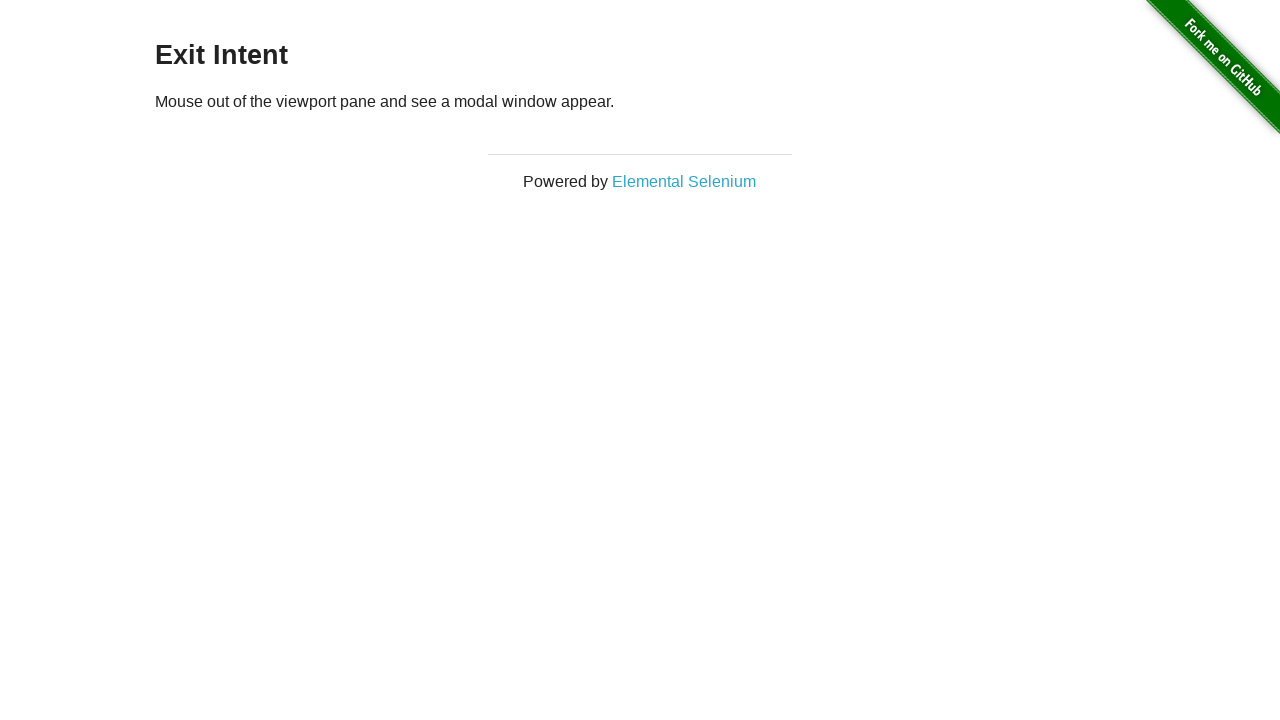

Located exit intent modal element
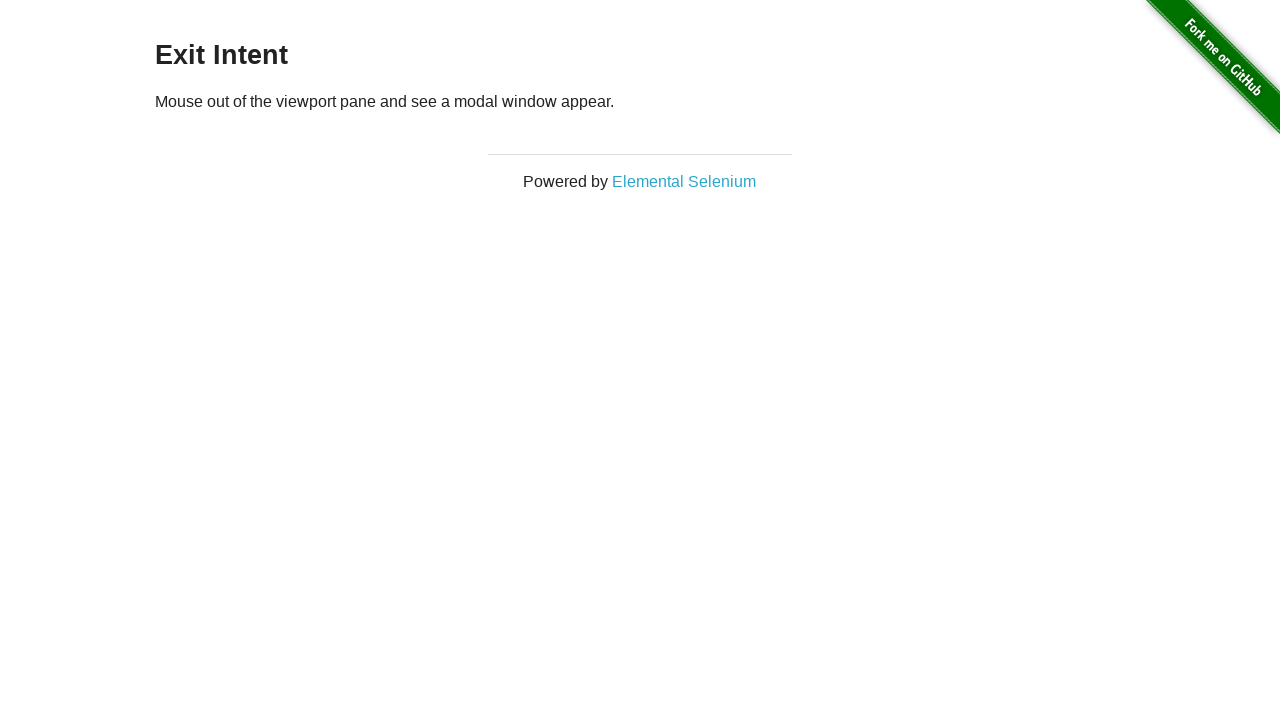

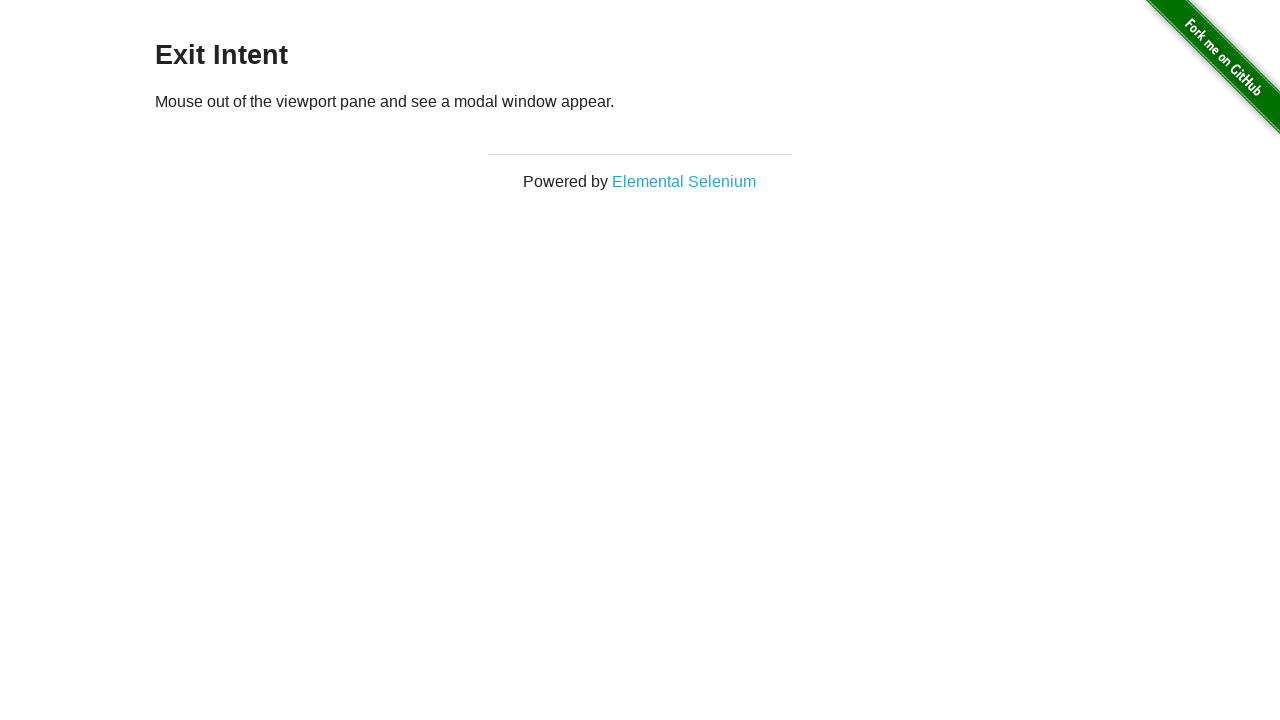